Tests hidden layers functionality by clicking green and blue buttons

Starting URL: http://www.uitestingplayground.com/home

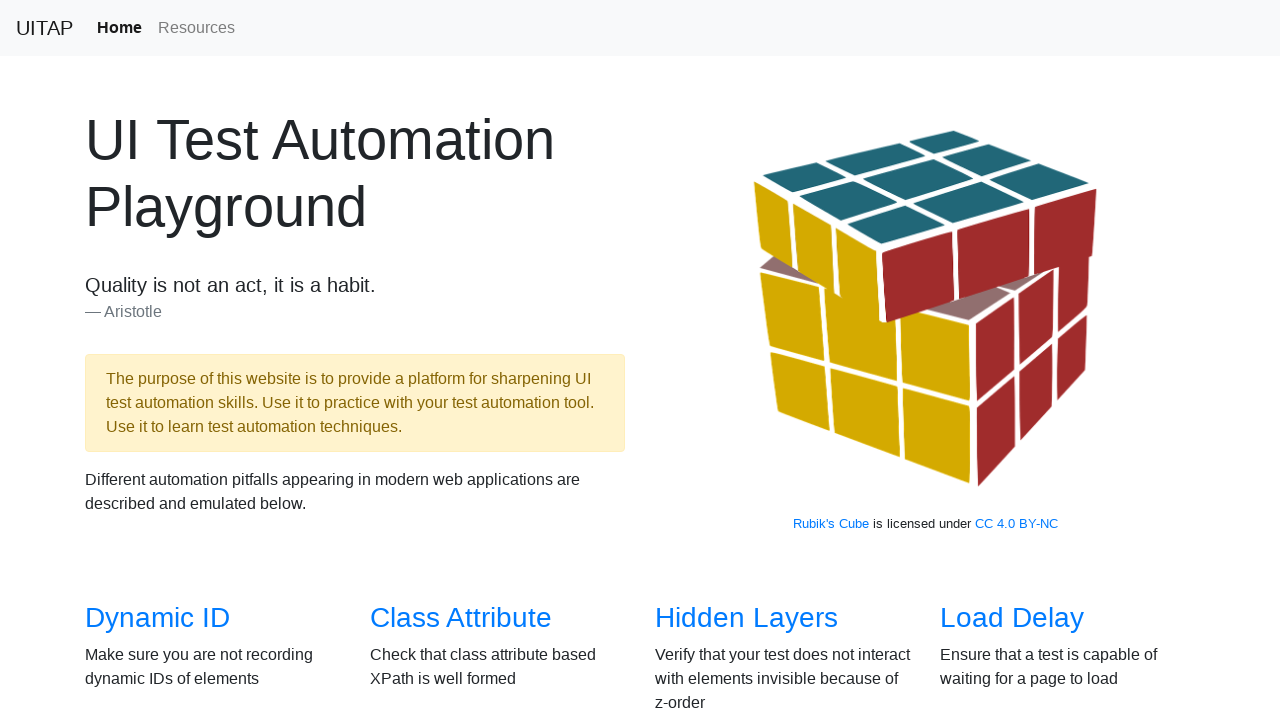

Navigated to hidden layers page at (746, 618) on xpath=/html/body/section[2]/div/div[1]/div[3]/h3/a
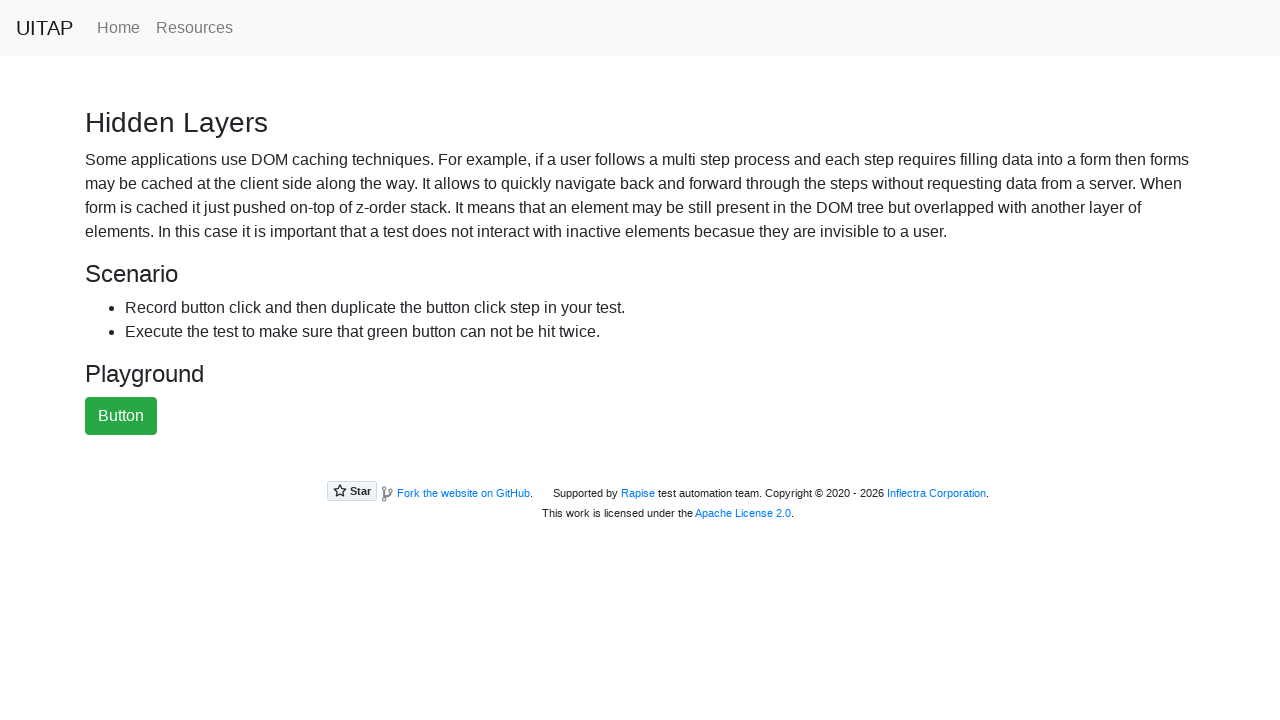

Clicked green button at (121, 416) on #greenButton
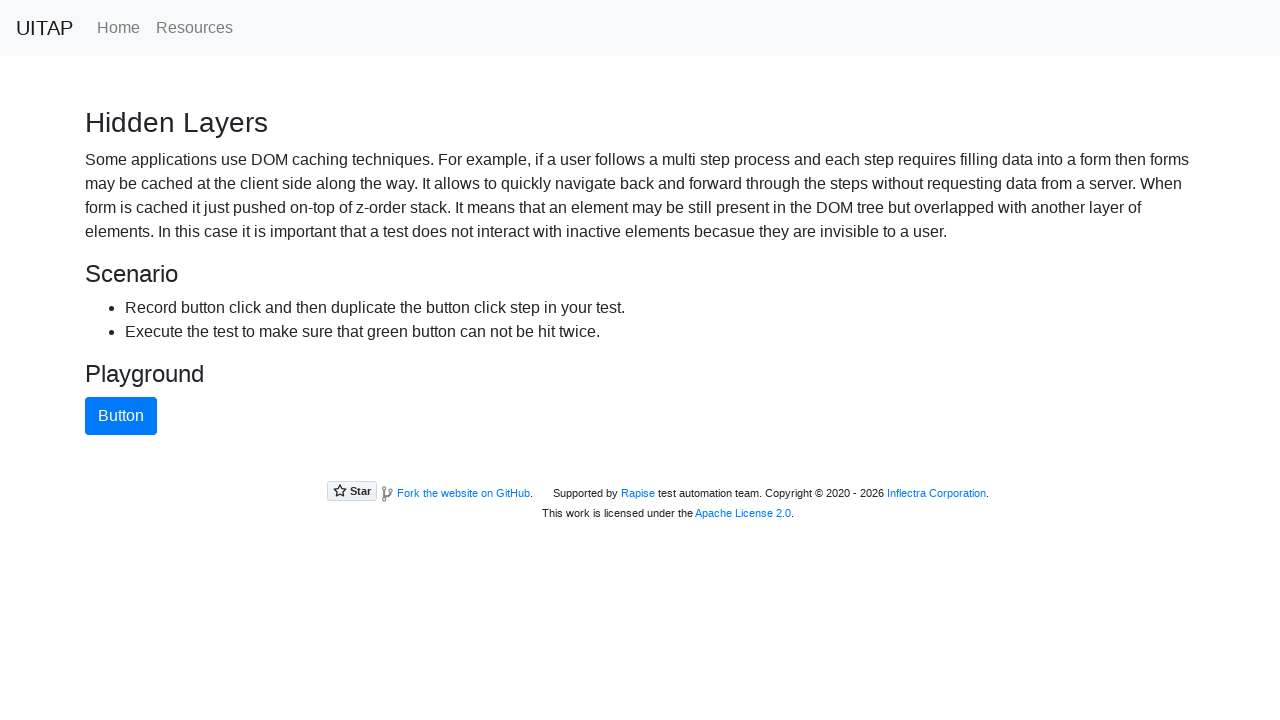

Clicked blue button at (121, 416) on #blueButton
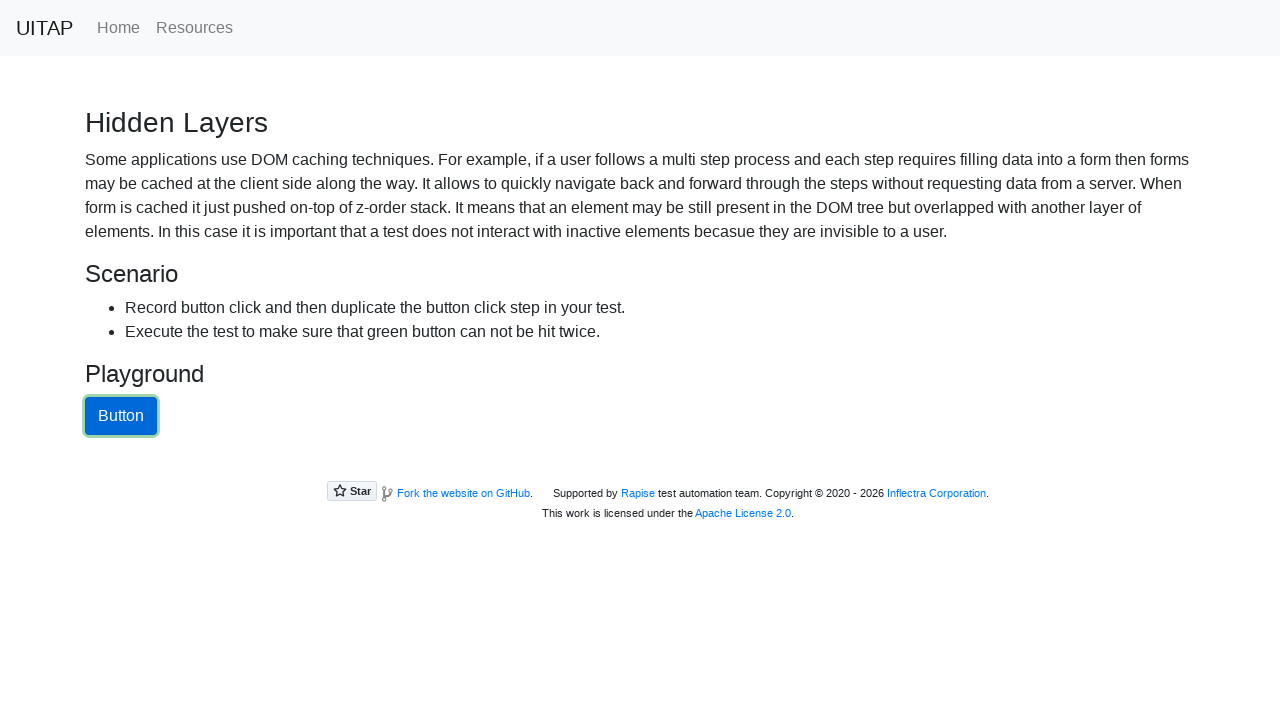

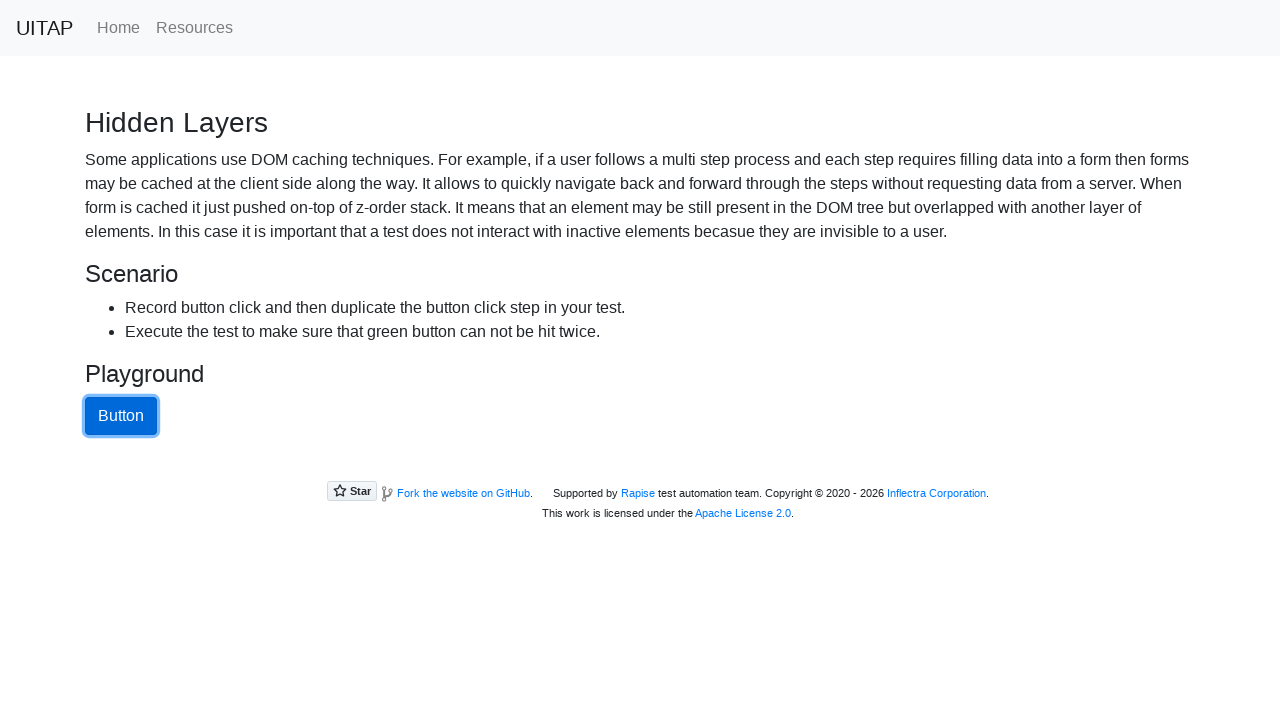